Tests a slow calculator application by setting a delay value, performing a simple addition (7+8), and verifying the result displays 15 after the calculation completes.

Starting URL: https://bonigarcia.dev/selenium-webdriver-java/slow-calculator.html

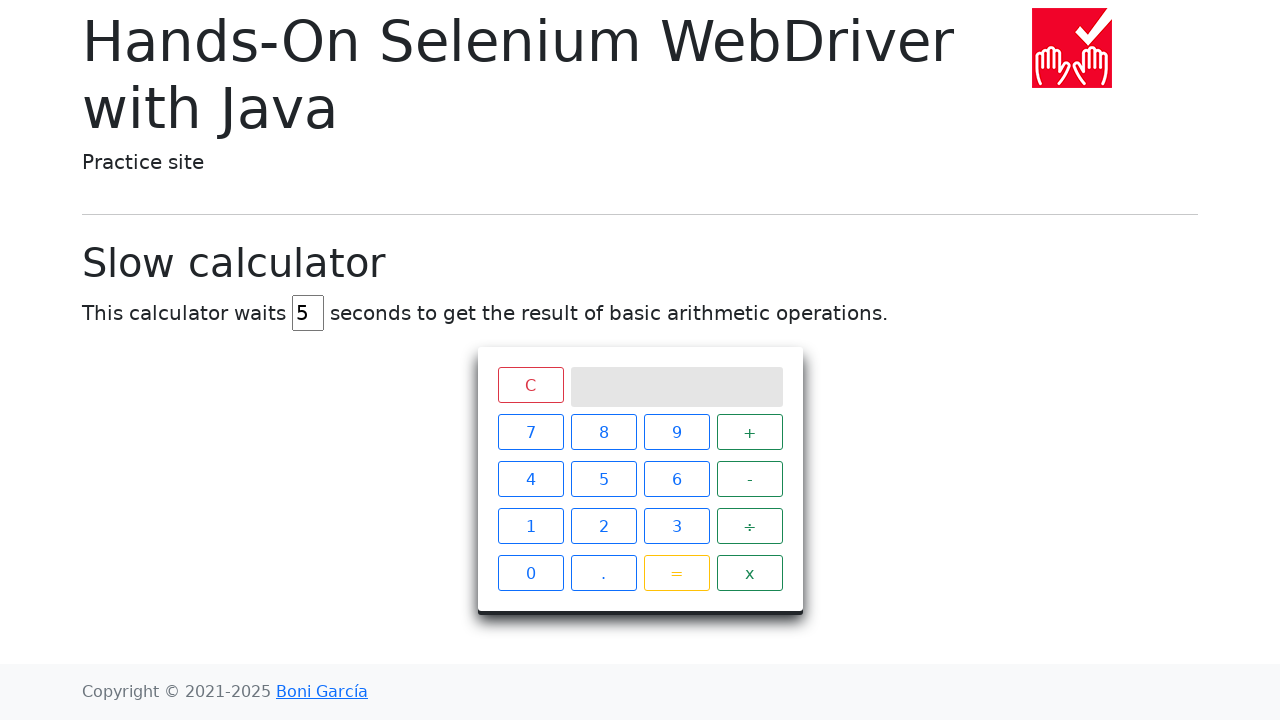

Navigated to slow calculator application
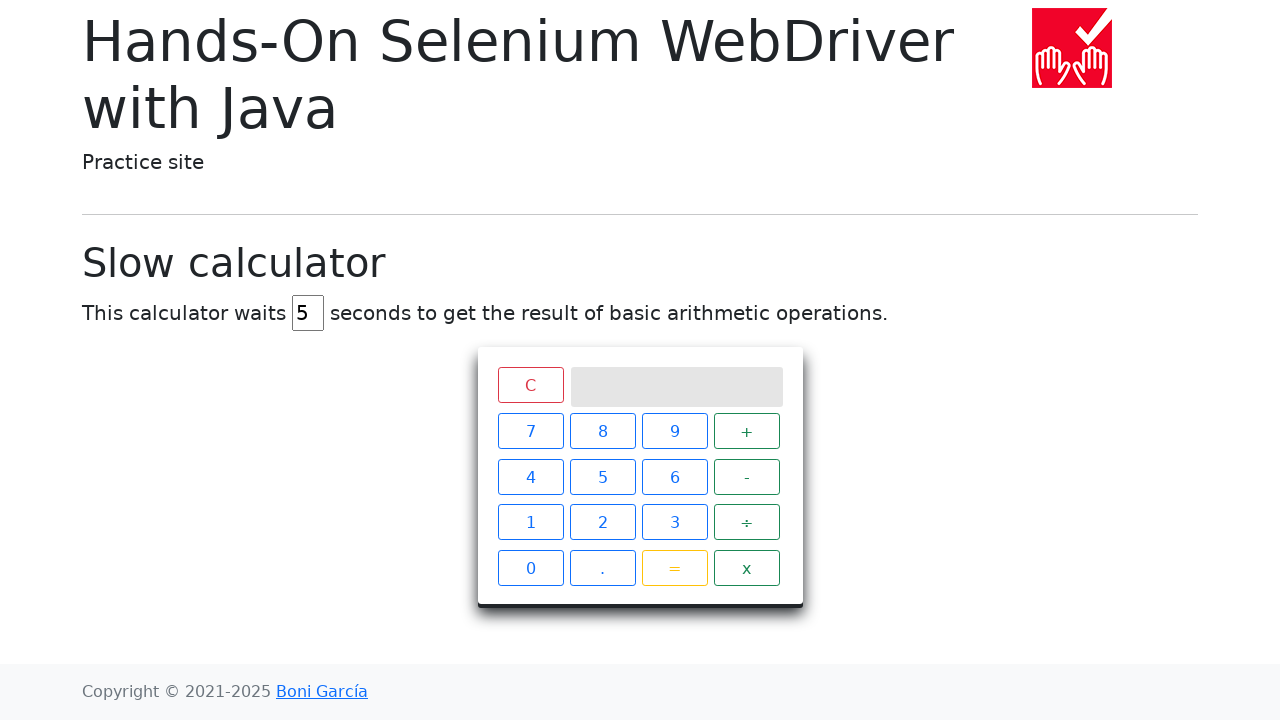

Located delay input field
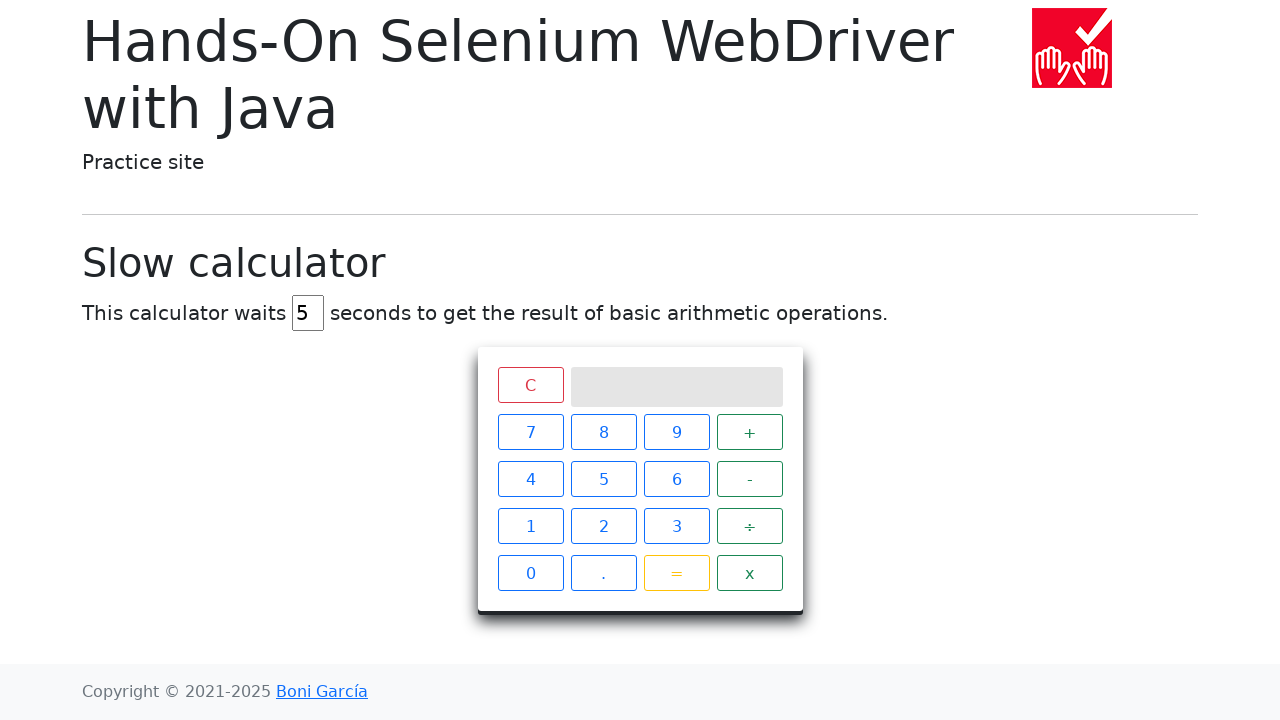

Cleared delay input field on #delay
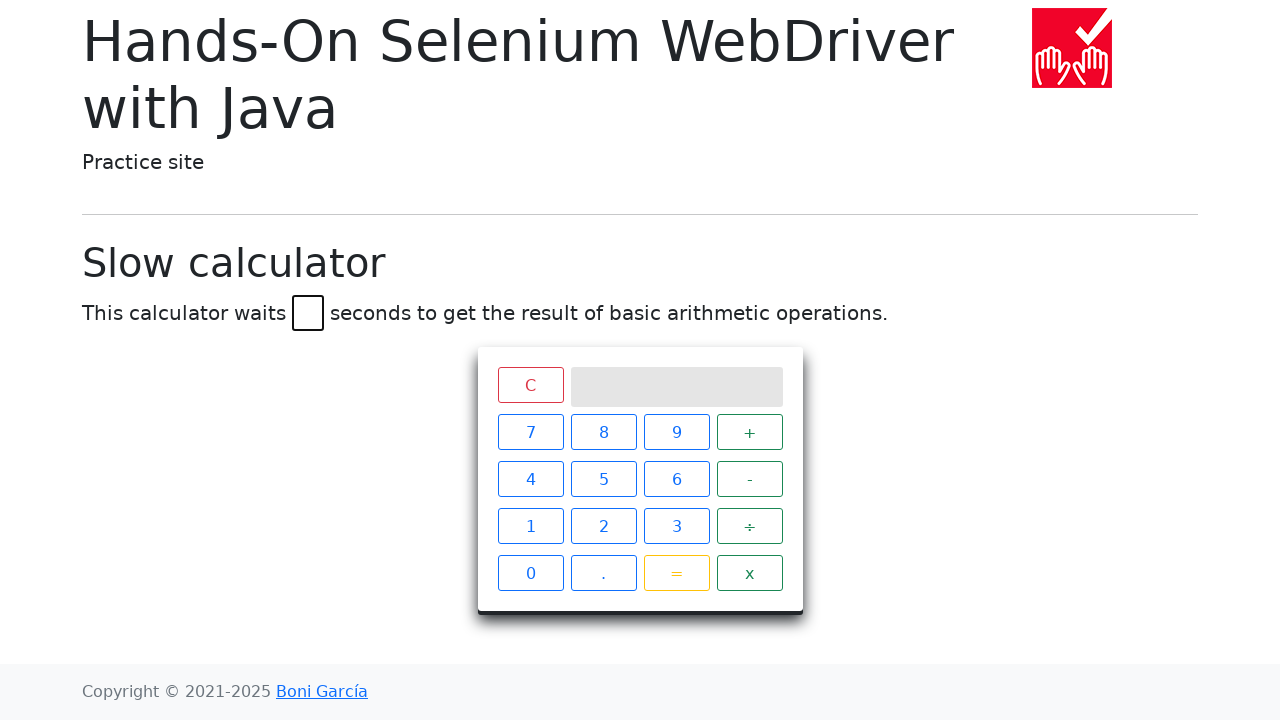

Set delay to 45 seconds on #delay
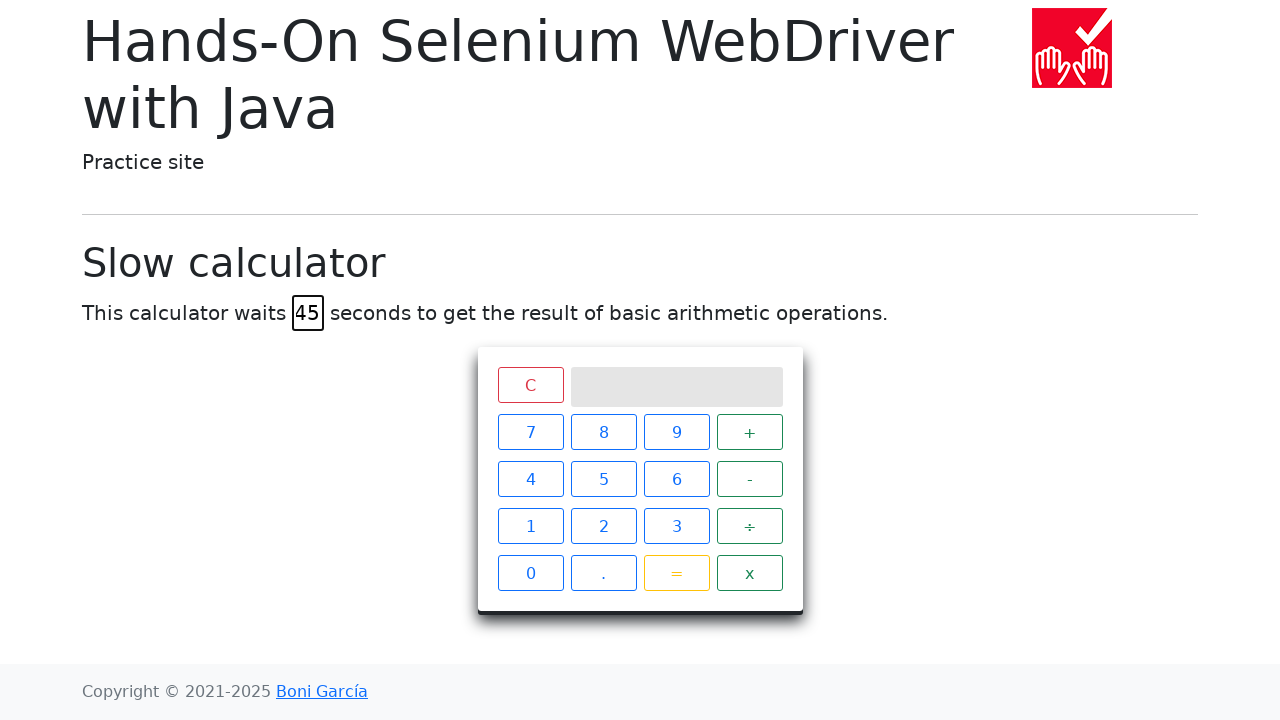

Clicked number 7 on calculator at (530, 432) on xpath=//span[contains(text(),'7')]
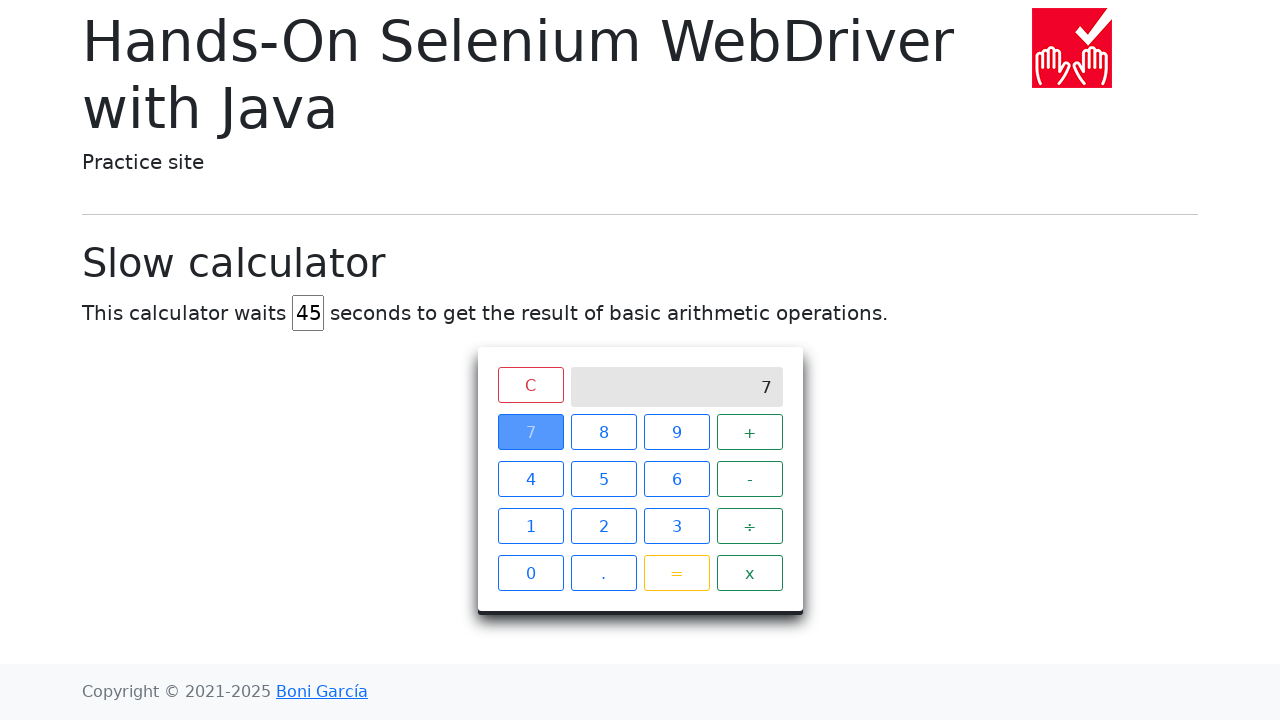

Clicked plus operator at (750, 432) on xpath=//span[contains(text(),'+')]
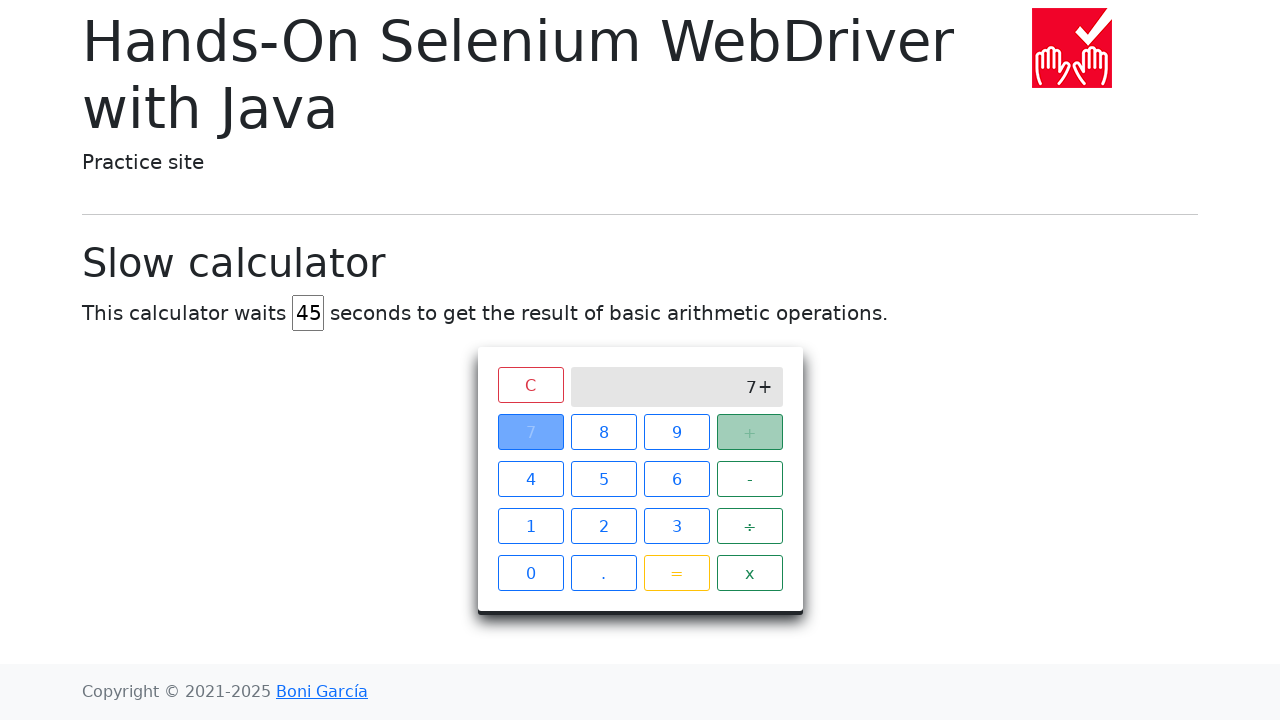

Clicked number 8 on calculator at (604, 432) on xpath=//span[contains(text(),'8')]
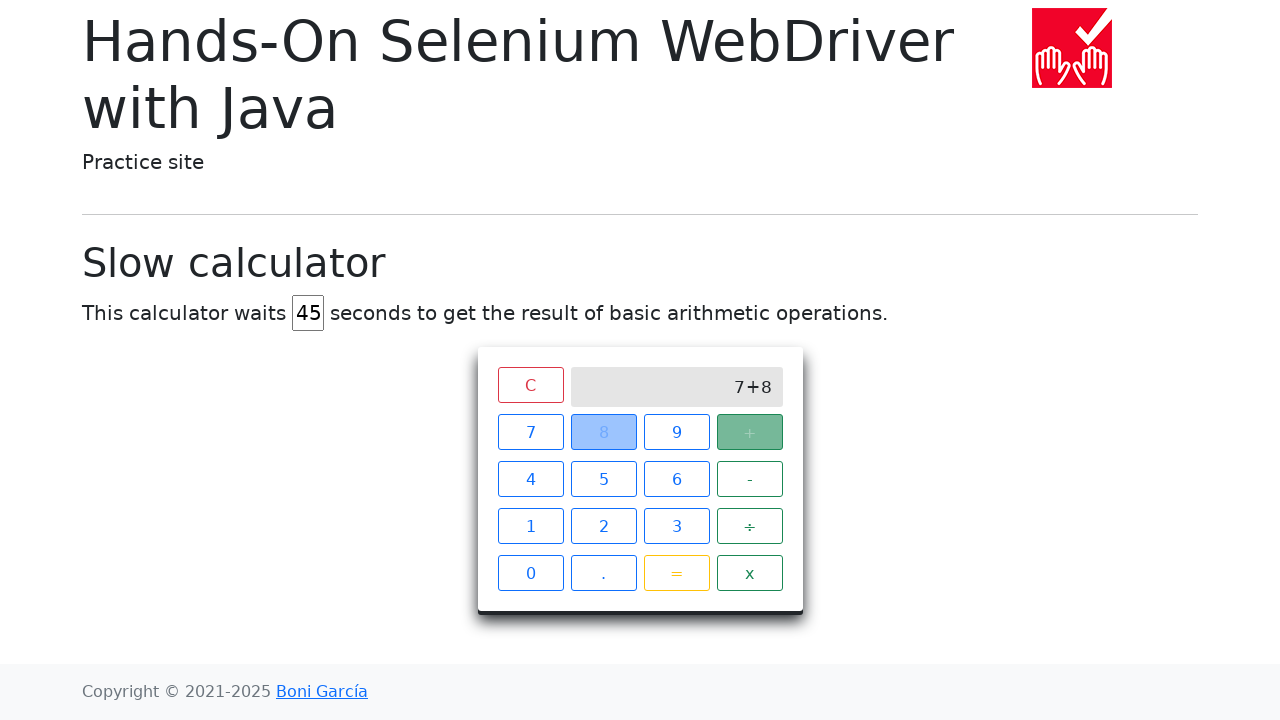

Clicked equals button to perform addition (7+8) at (676, 573) on xpath=//span[contains(text(),'=')]
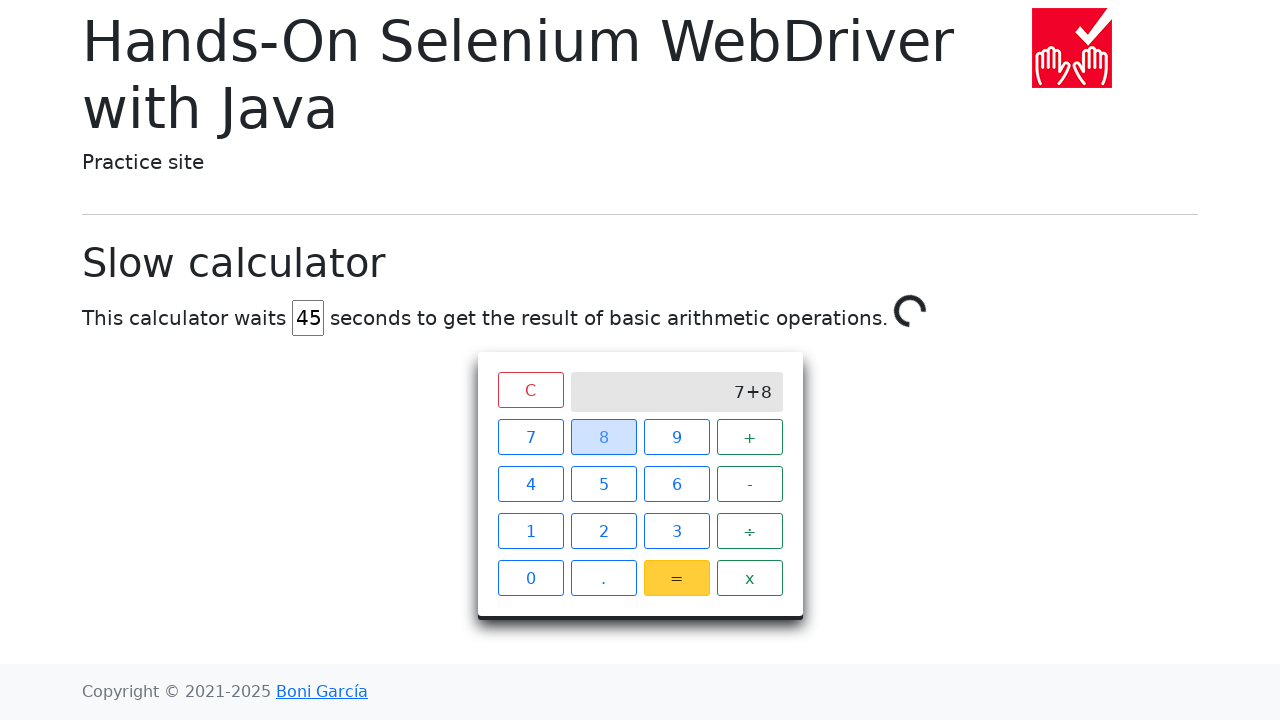

Waited for calculation to complete and result '15' to appear
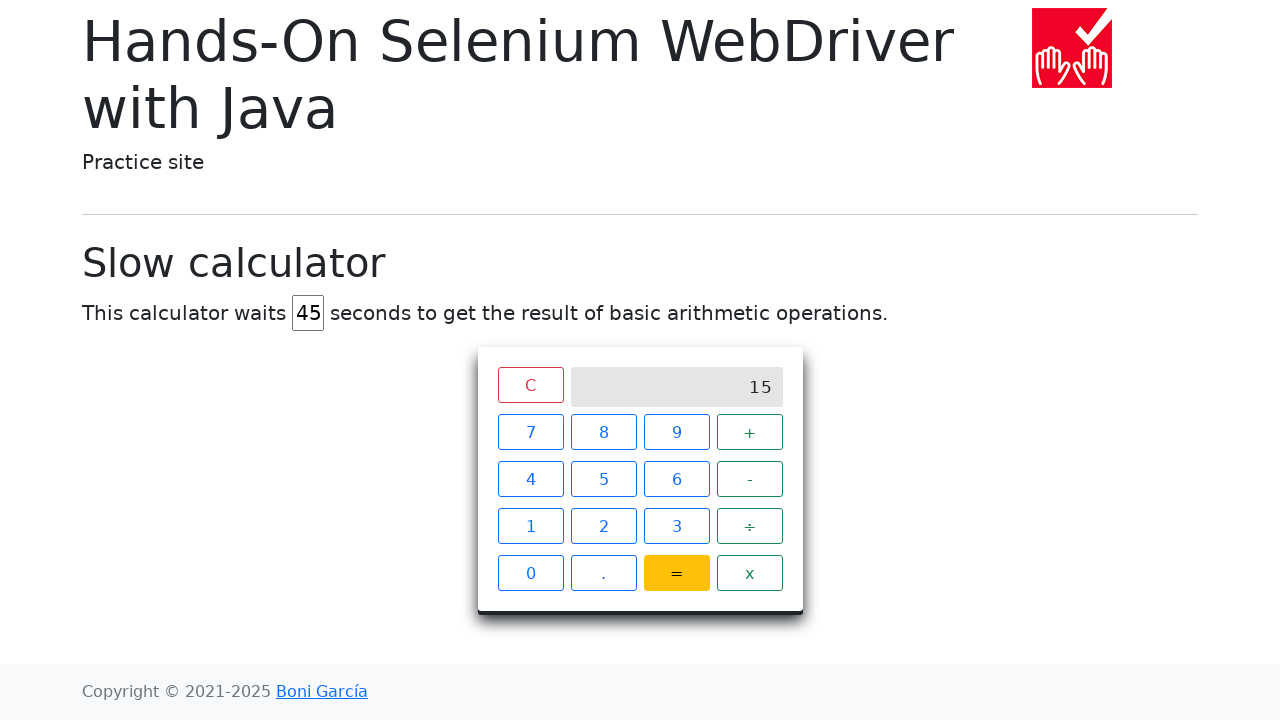

Verified calculator result is '15'
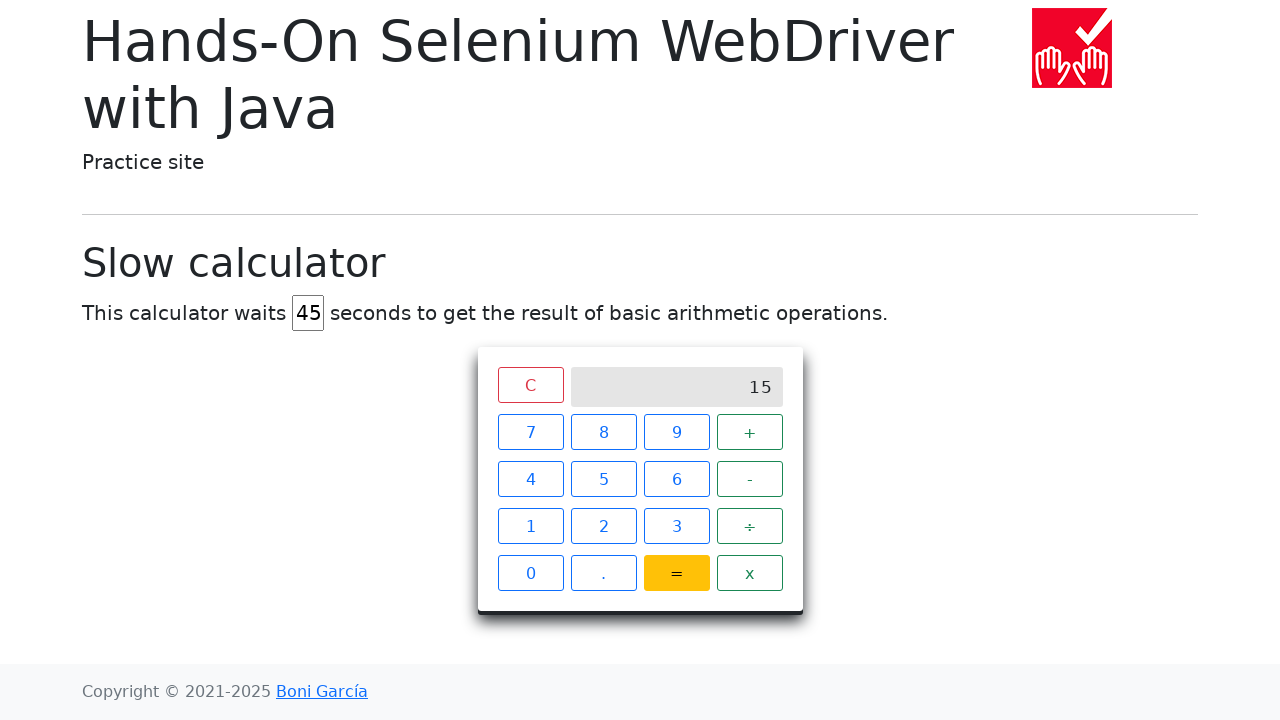

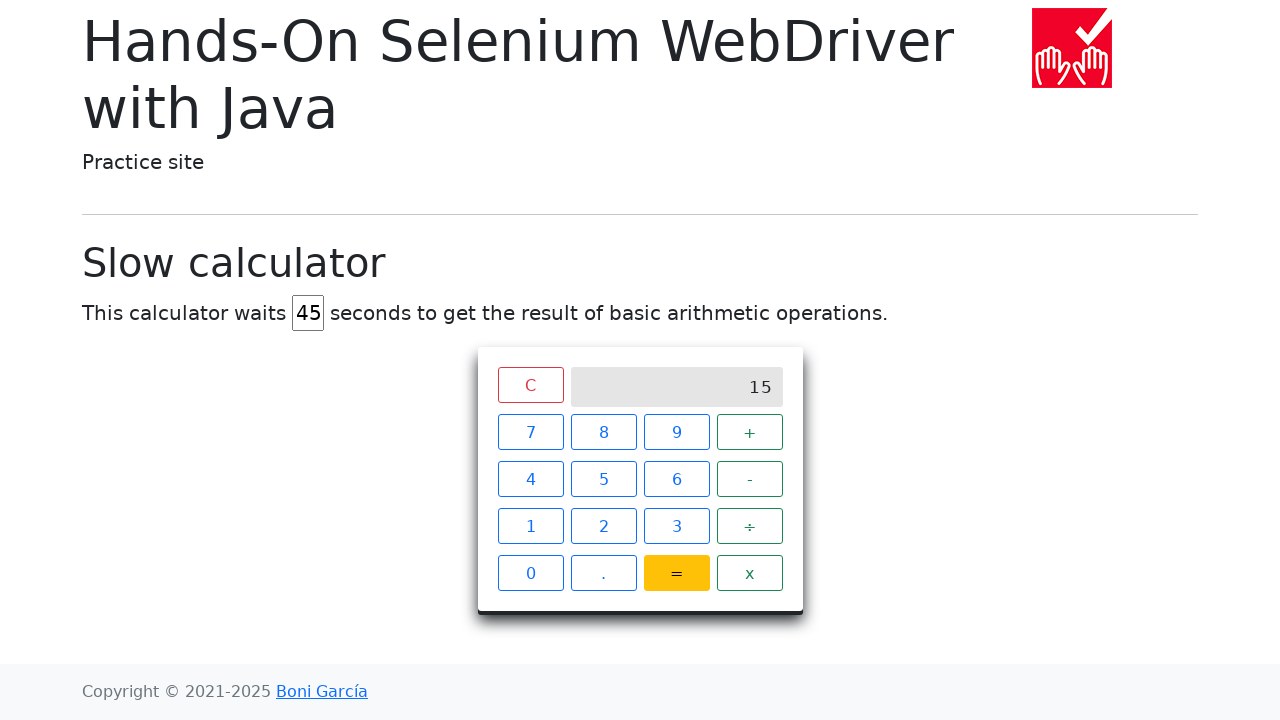